Navigates through paginated table pages to find and locate a specific record containing "Juan valdez"

Starting URL: https://syntaxprojects.com/table-pagination-demo.php

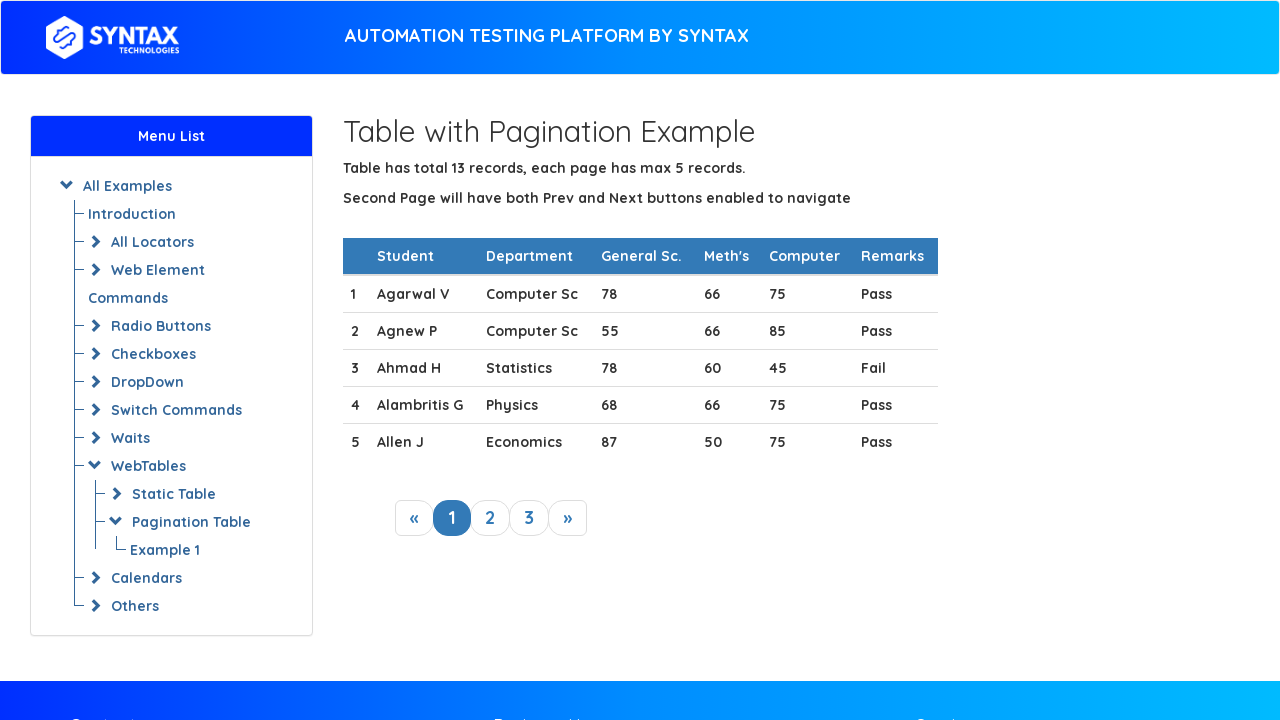

Retrieved all table rows from current page
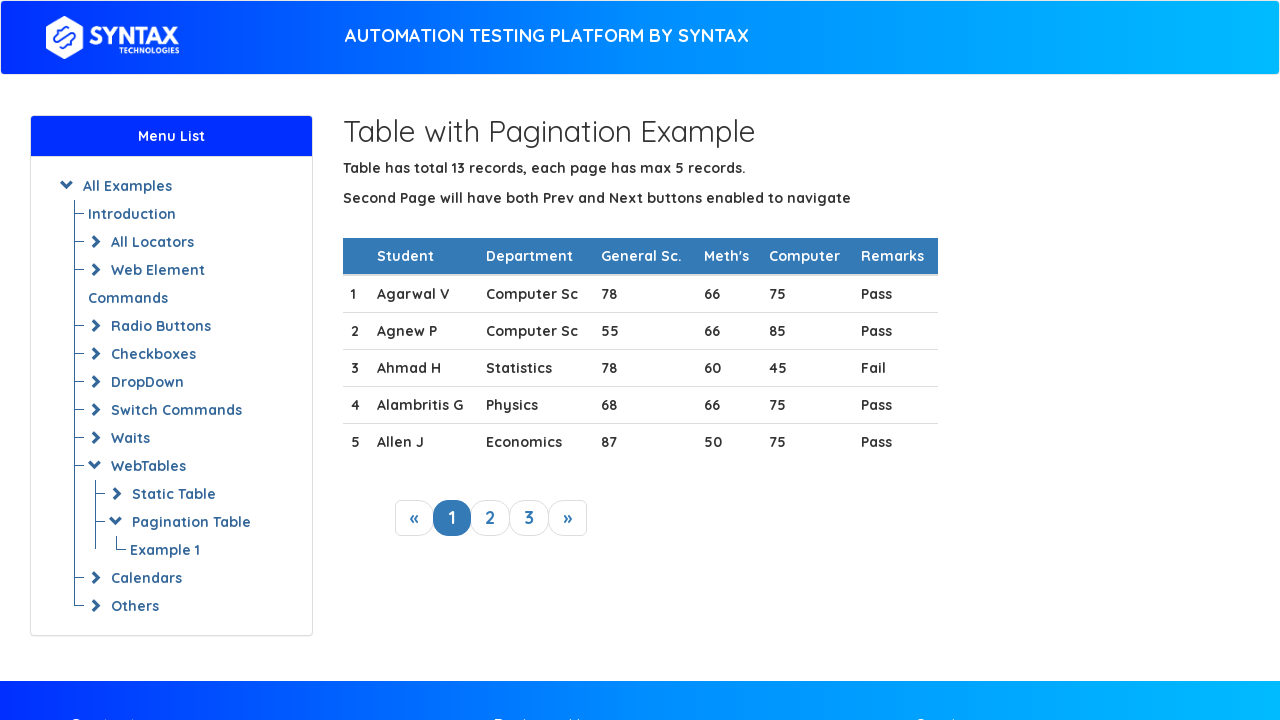

Located next button for pagination
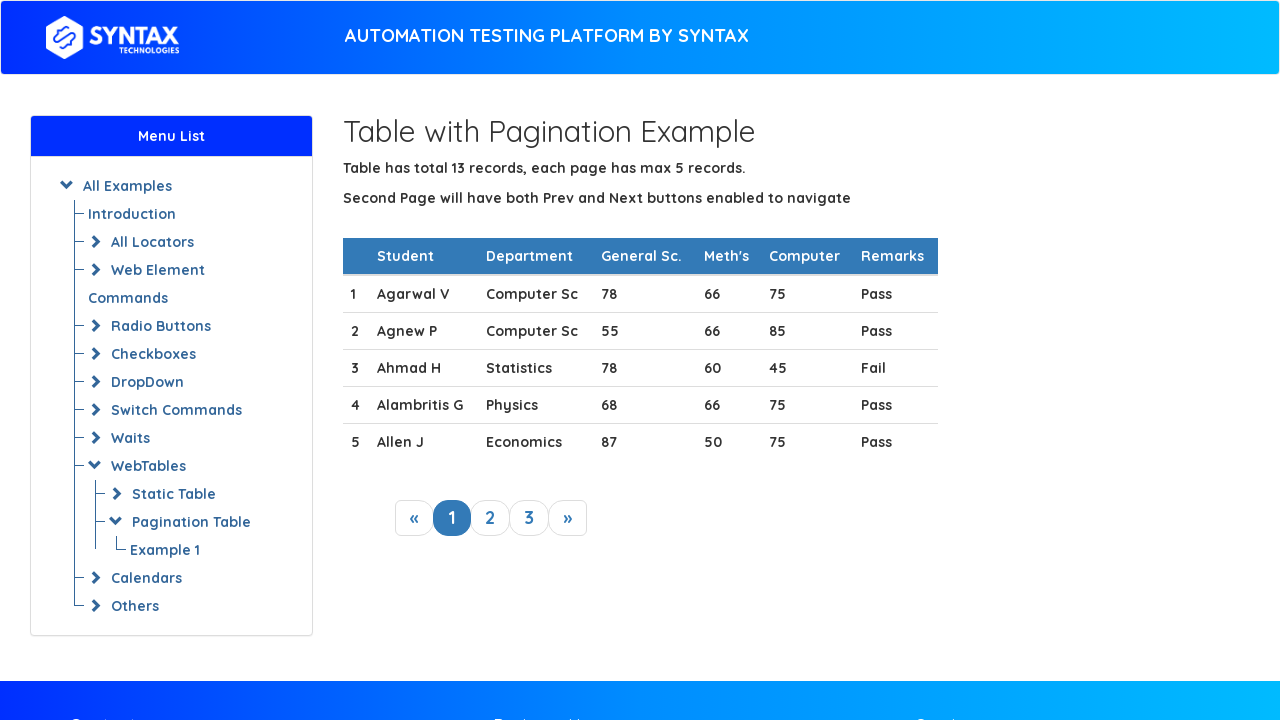

Located table row 0
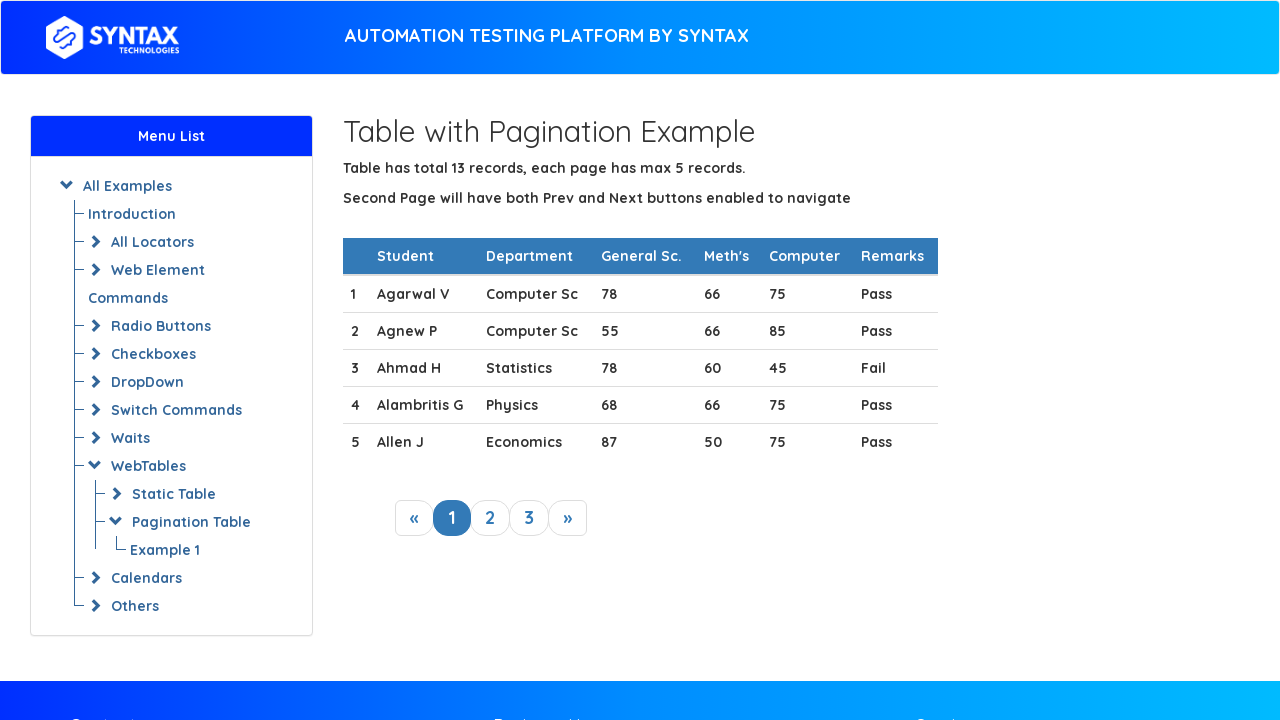

Retrieved text content from row 0
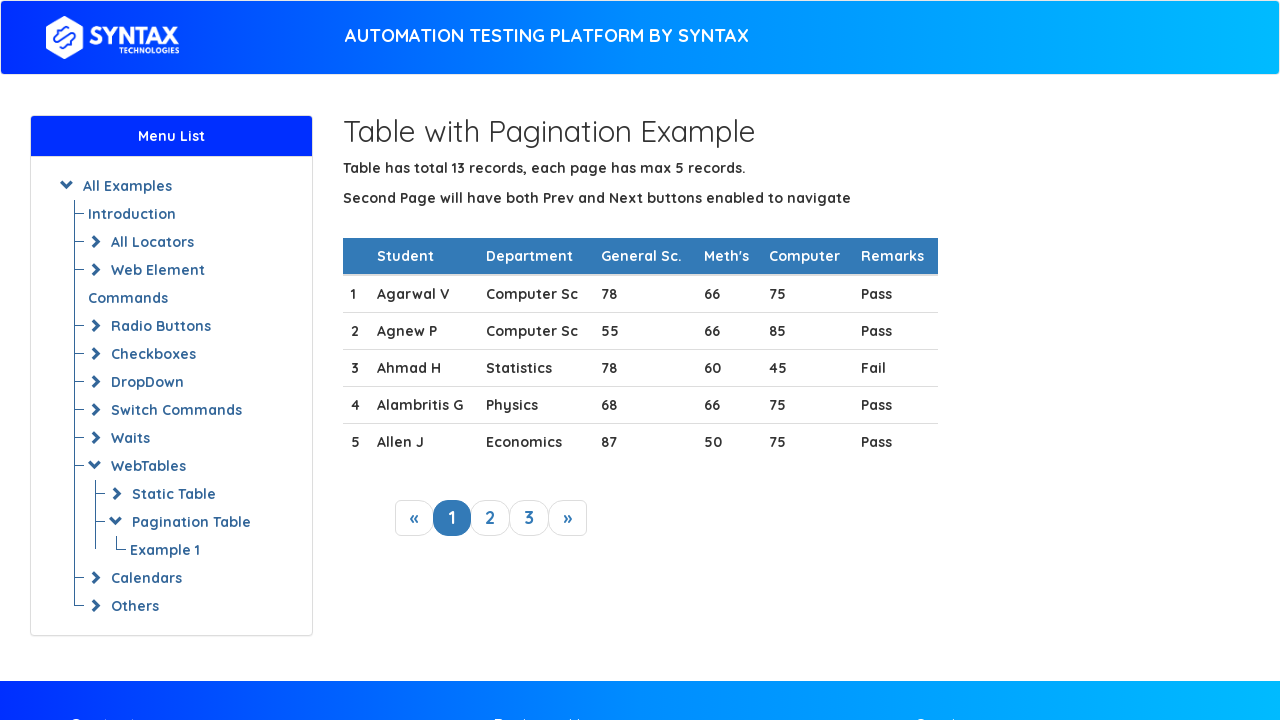

Located table row 1
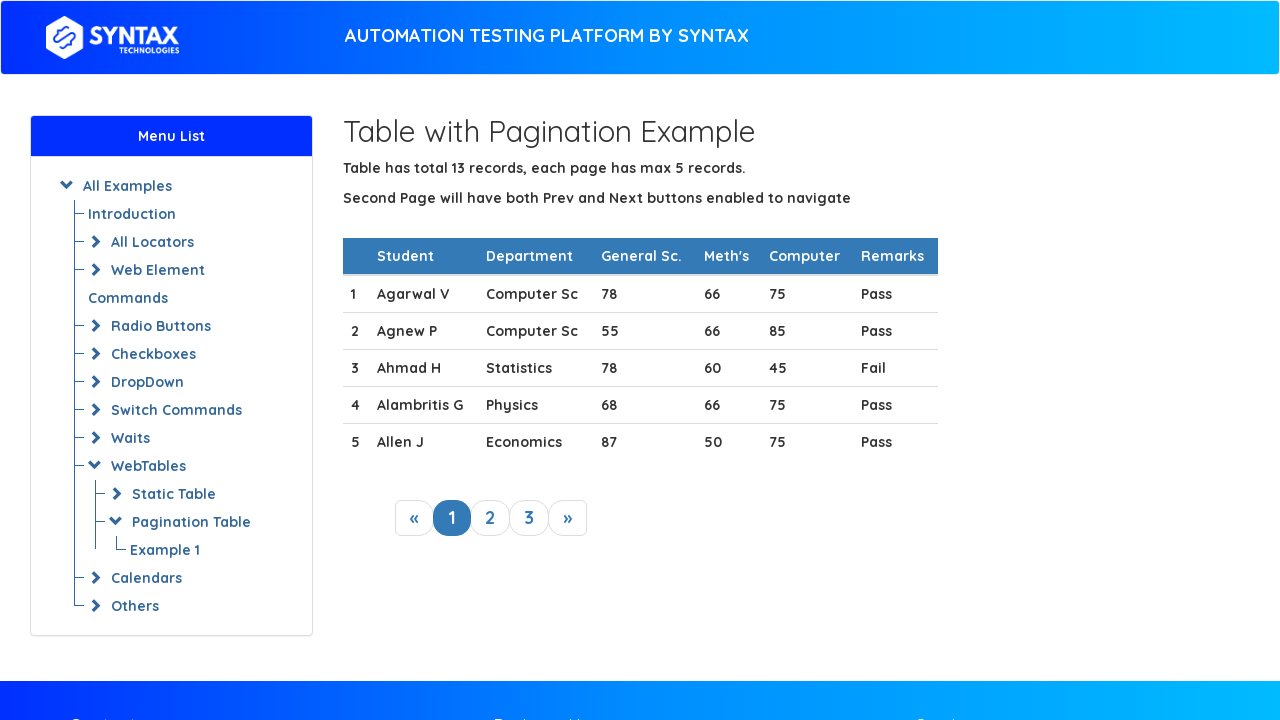

Retrieved text content from row 1
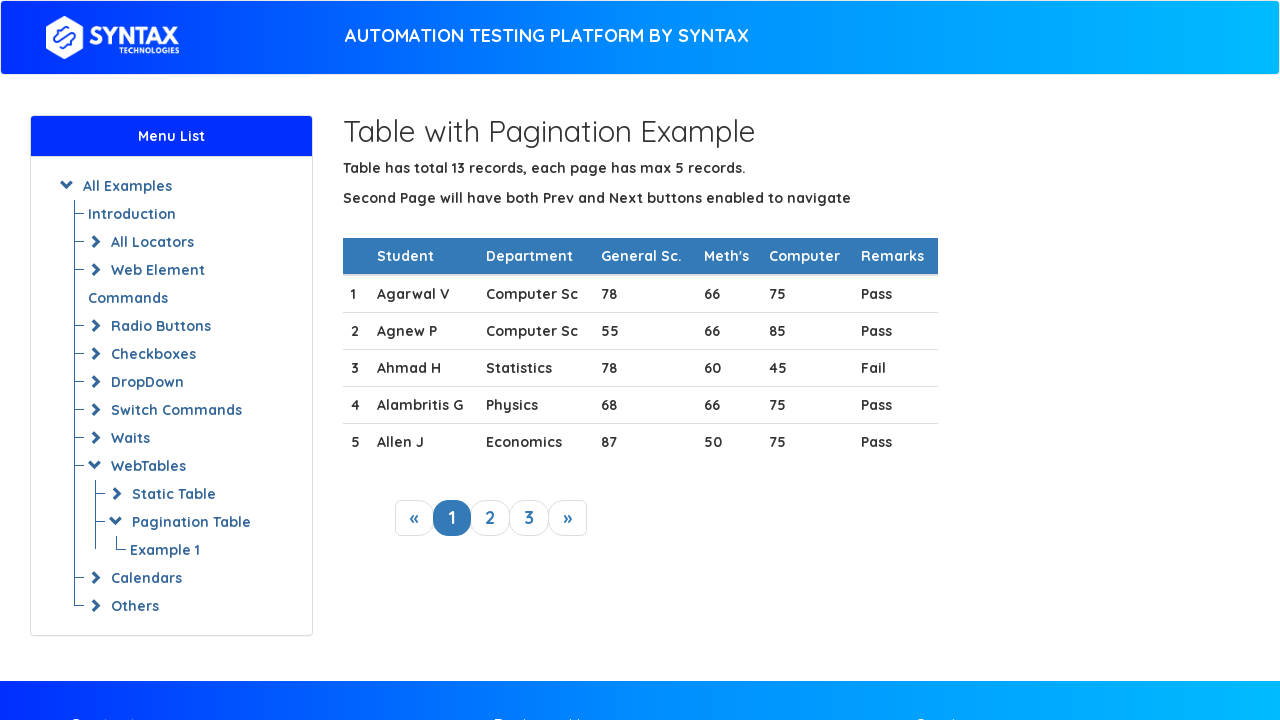

Located table row 2
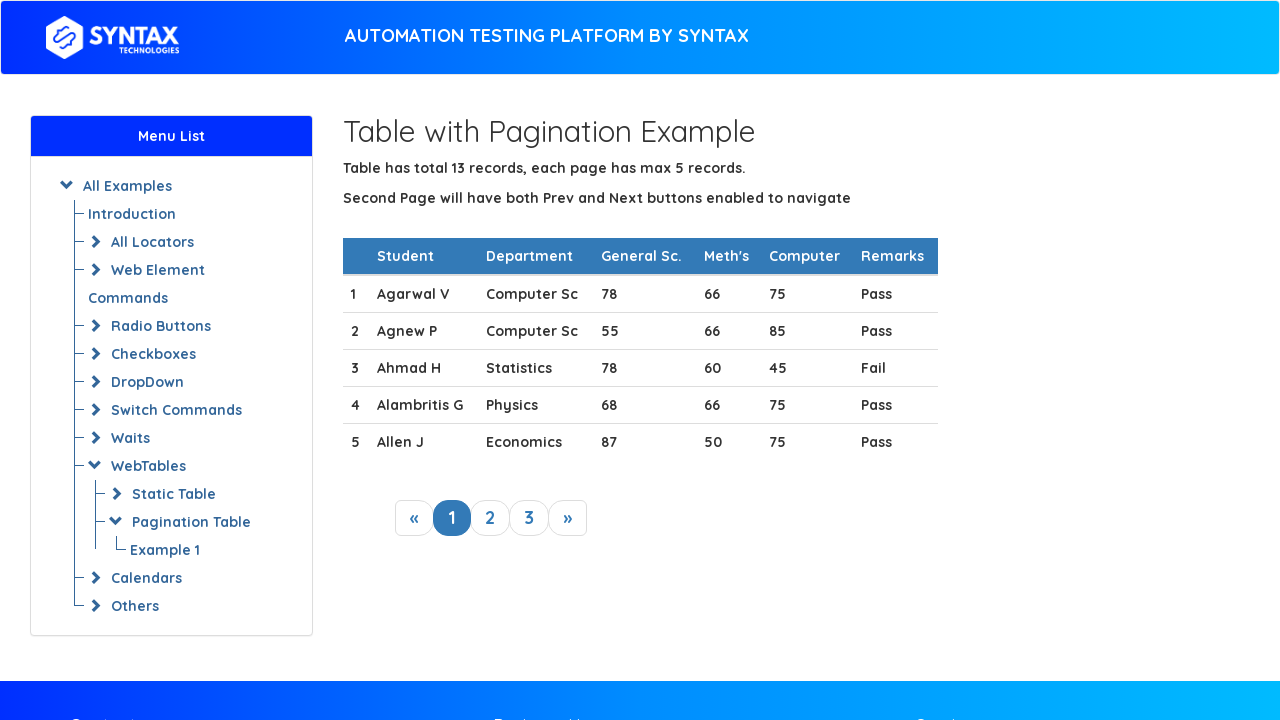

Retrieved text content from row 2
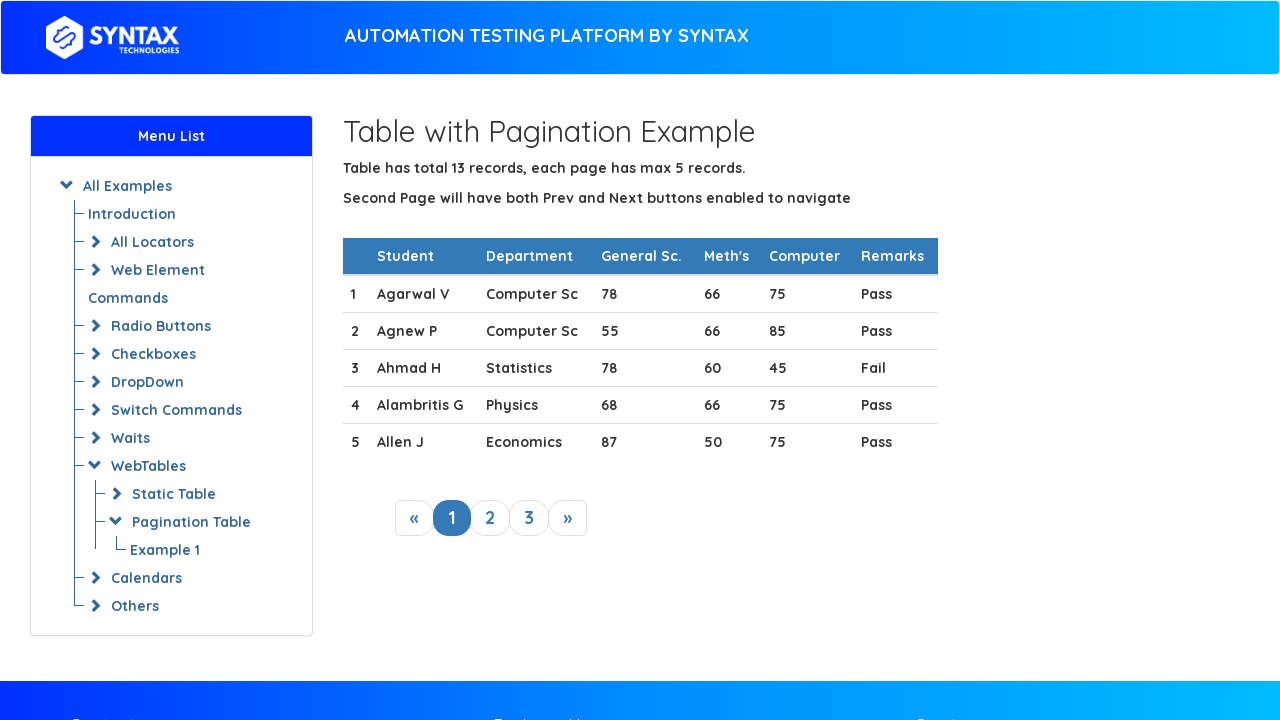

Located table row 3
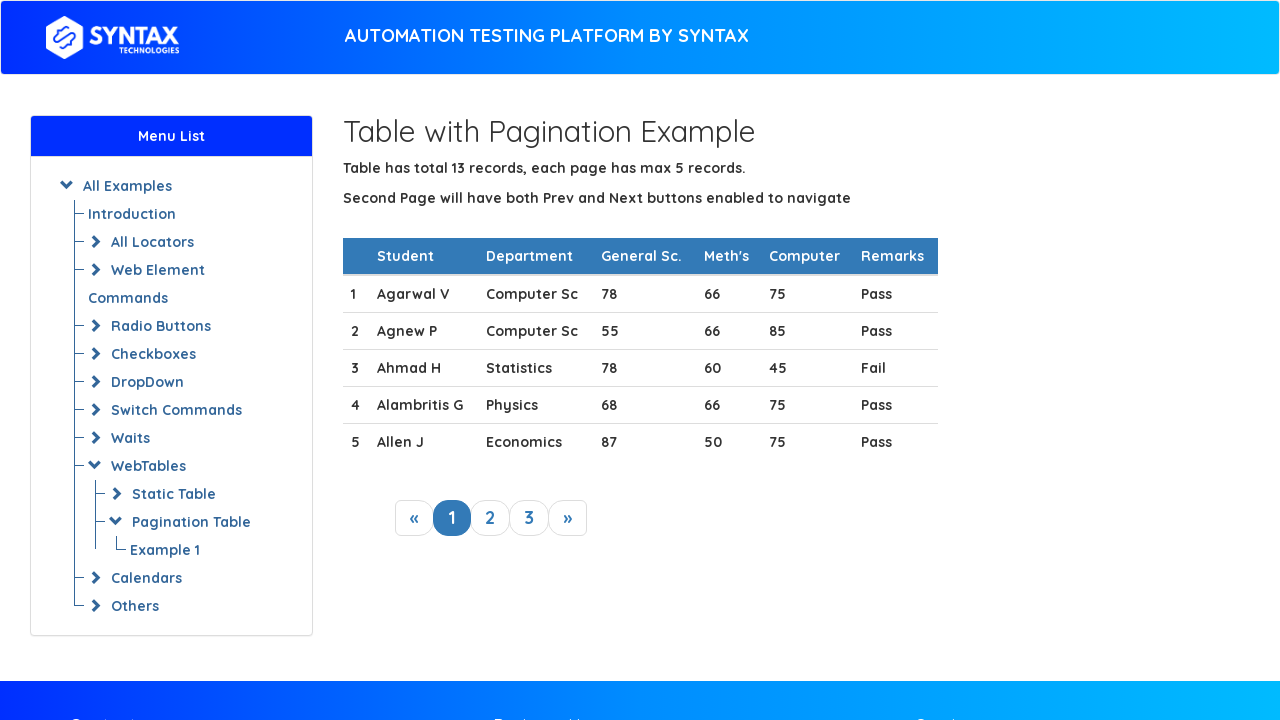

Retrieved text content from row 3
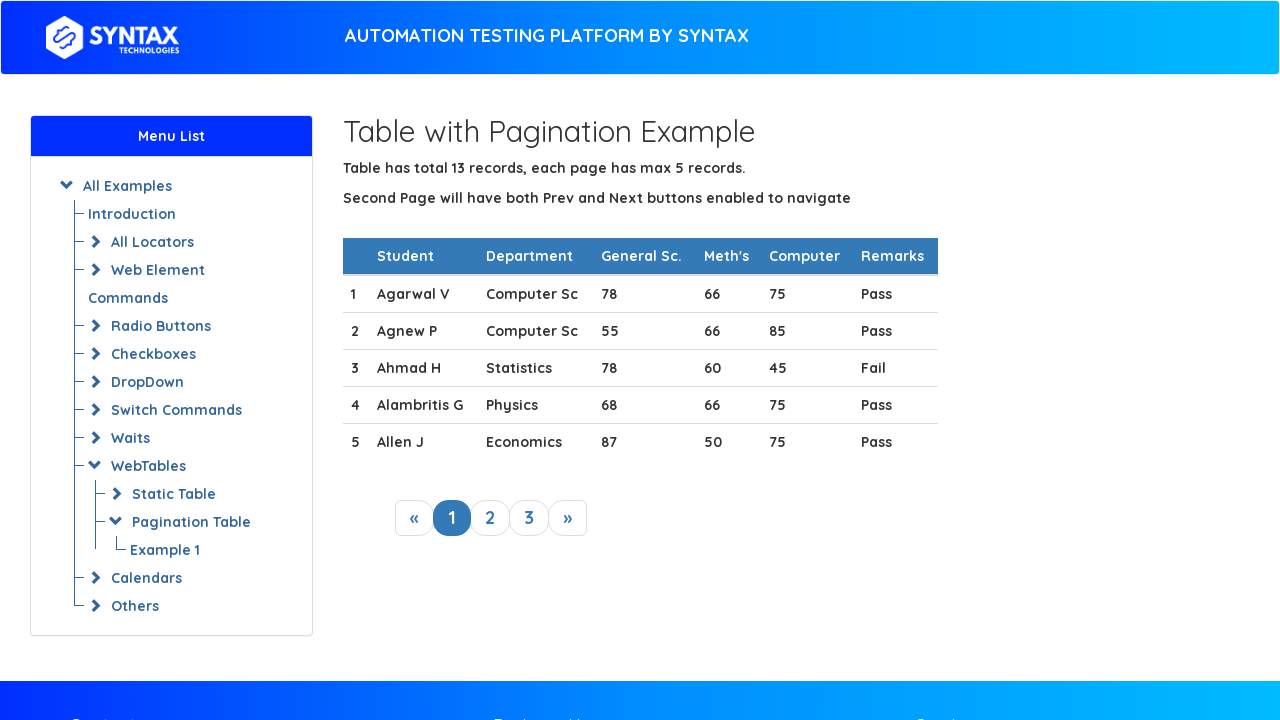

Located table row 4
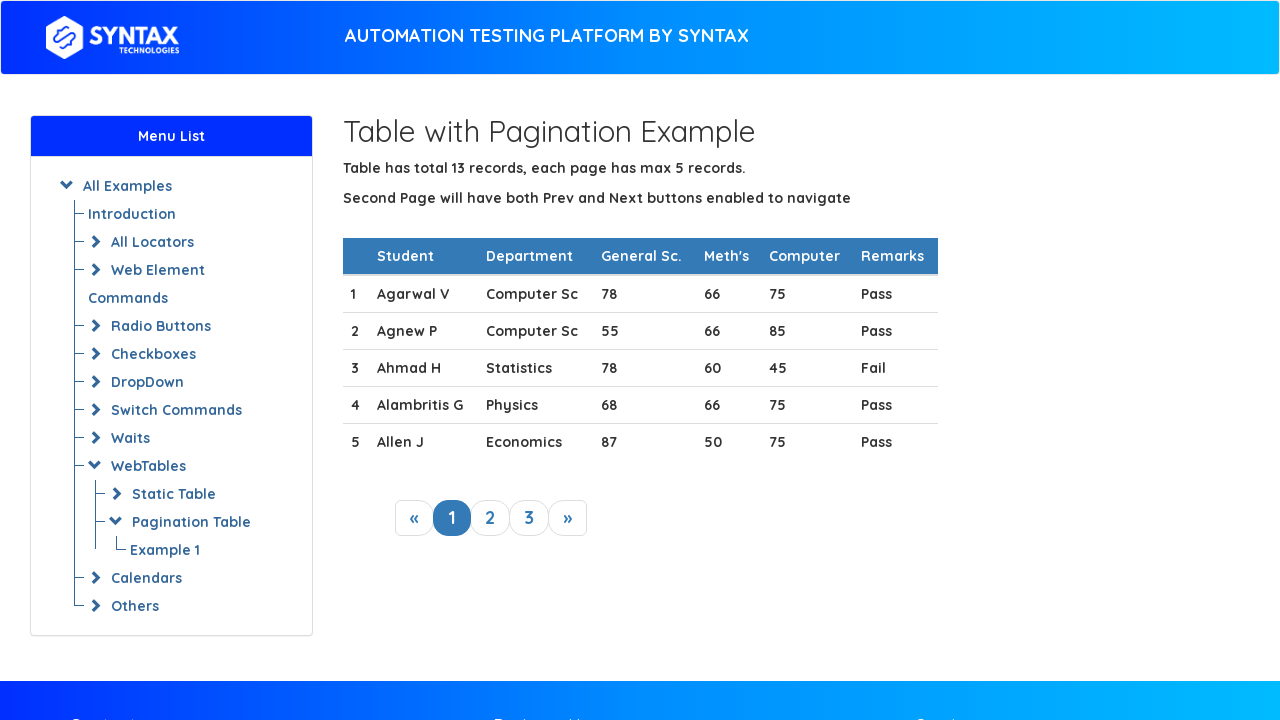

Retrieved text content from row 4
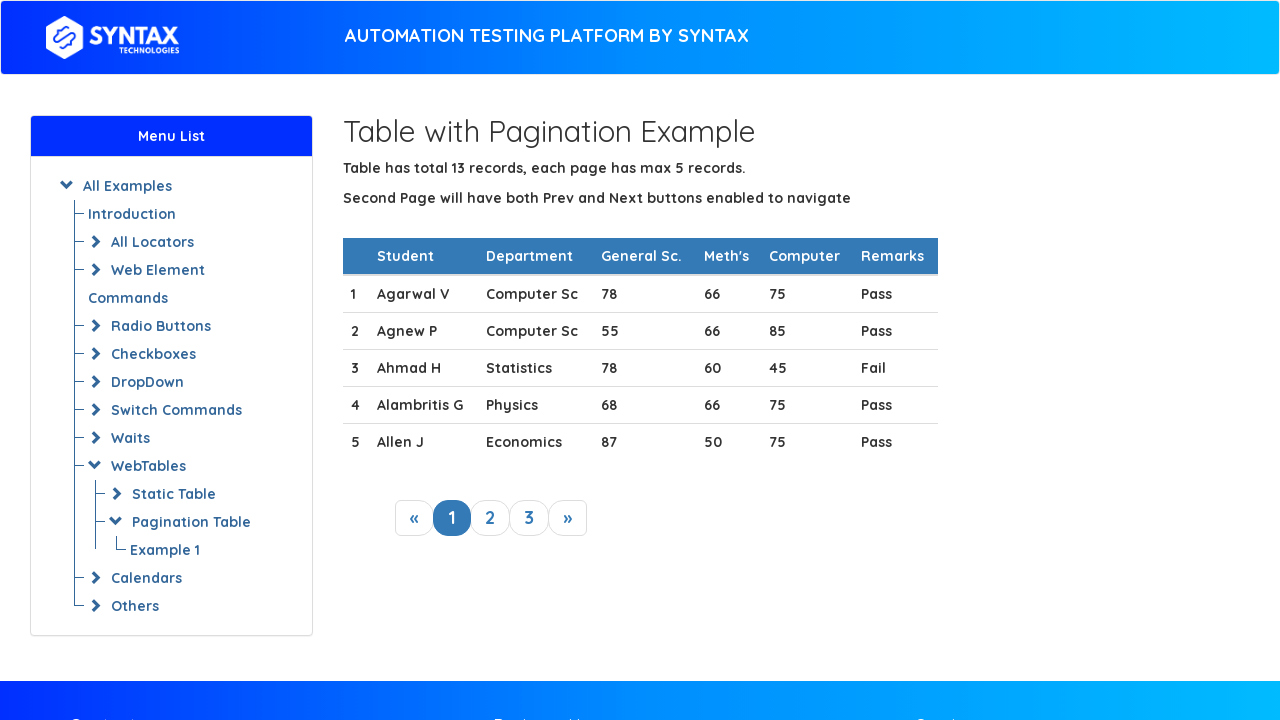

Clicked next button to navigate to next page at (568, 518) on a.next_link
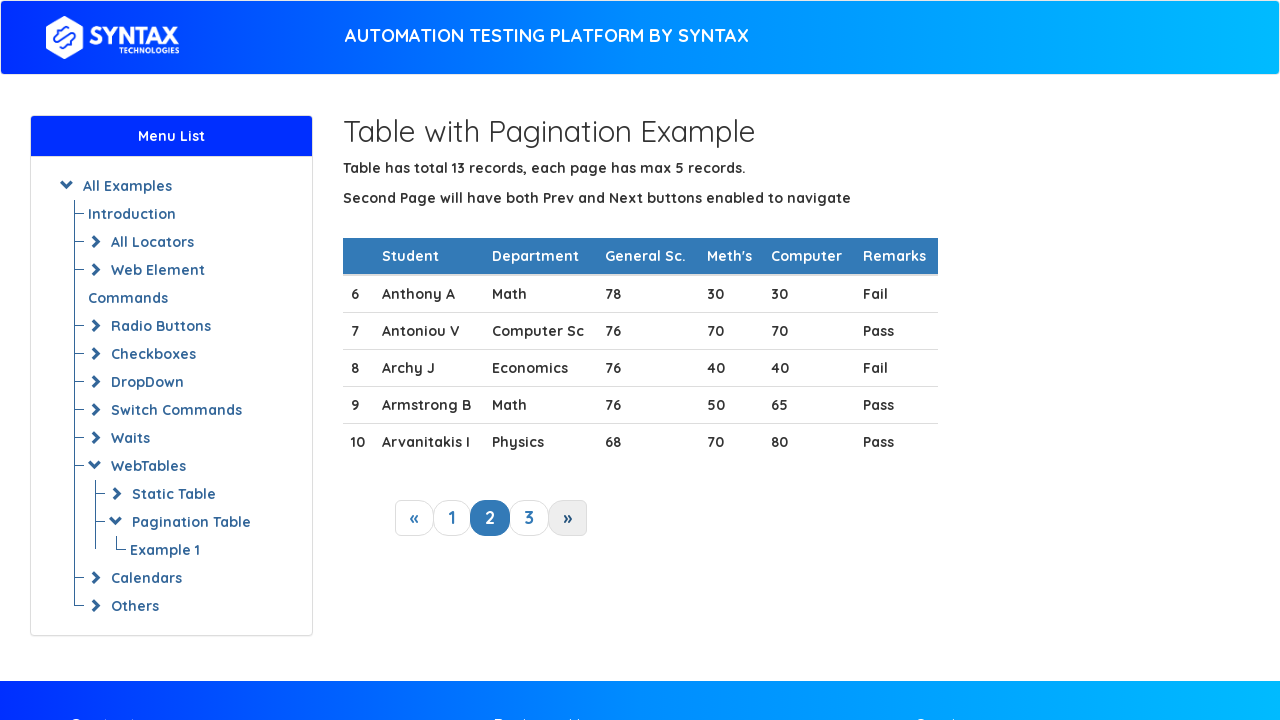

Waited 500ms for table to update
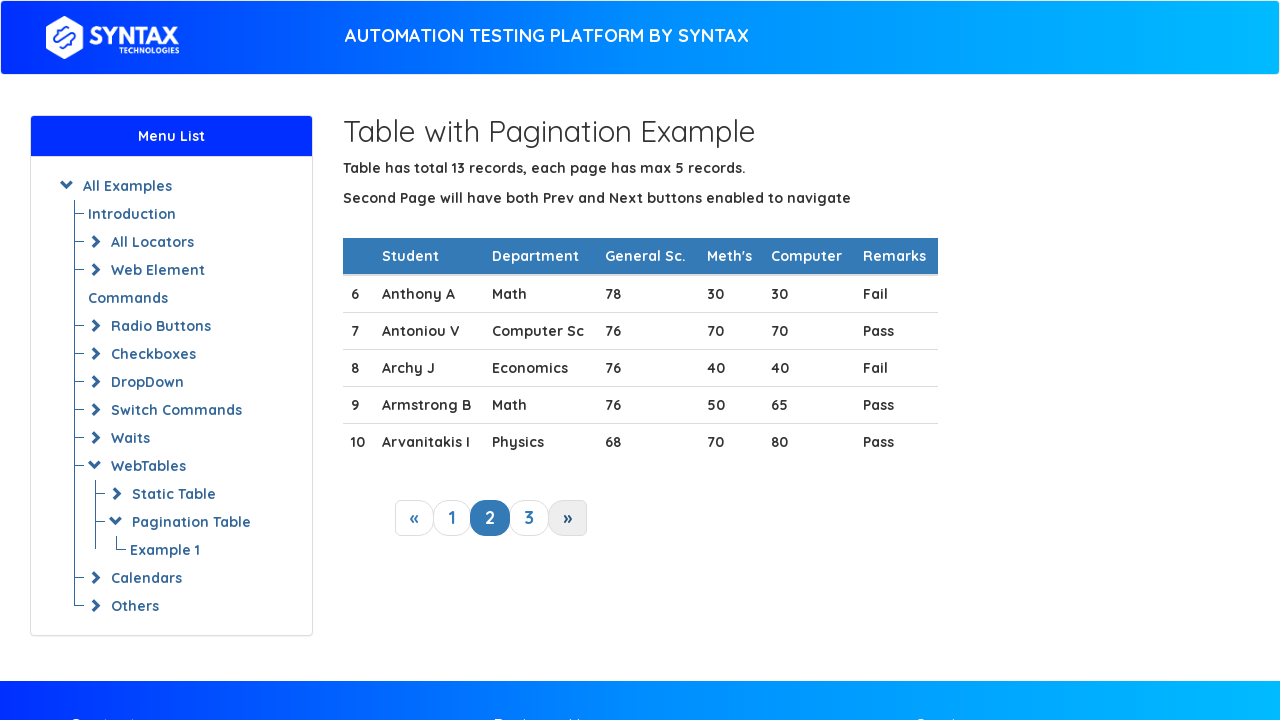

Located table row 0
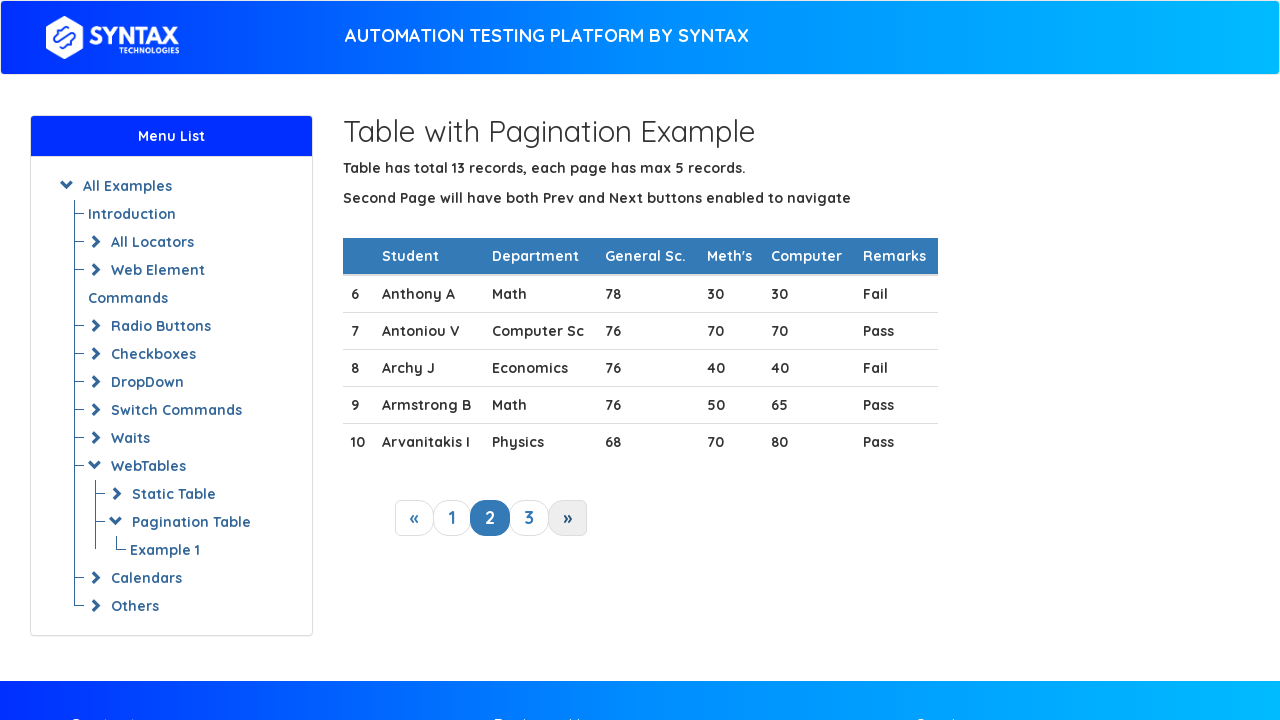

Retrieved text content from row 0
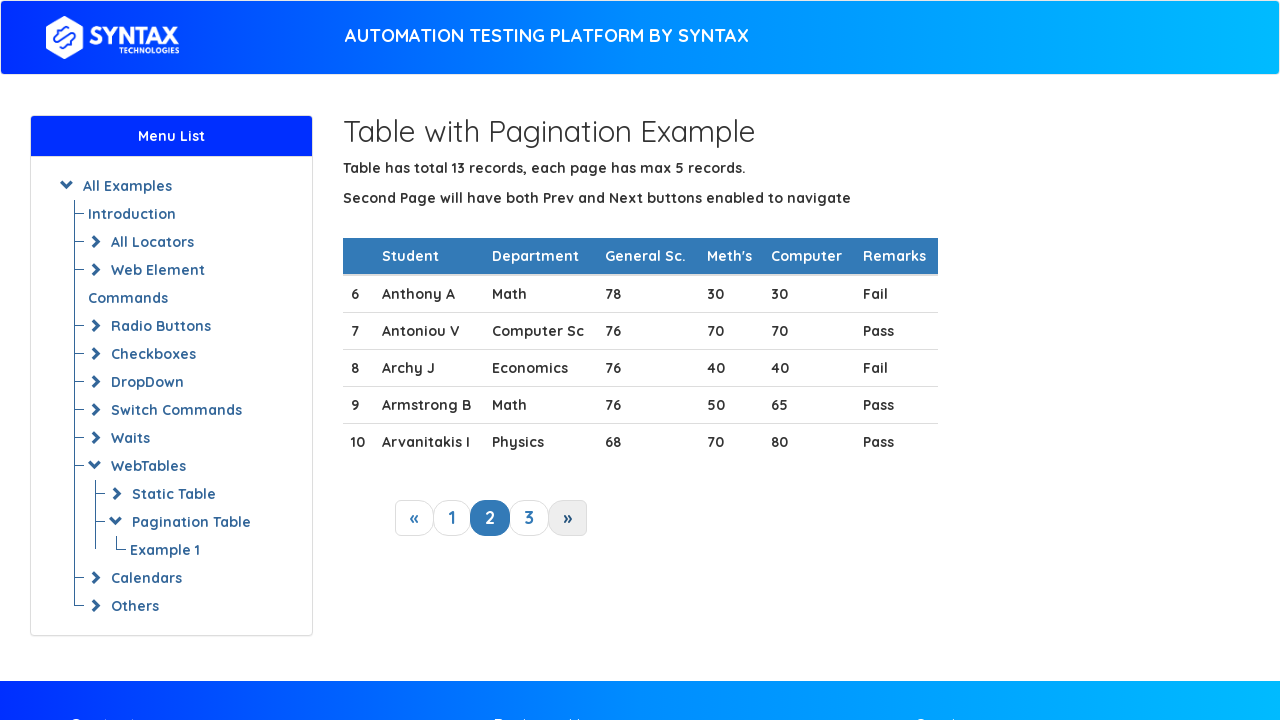

Located table row 1
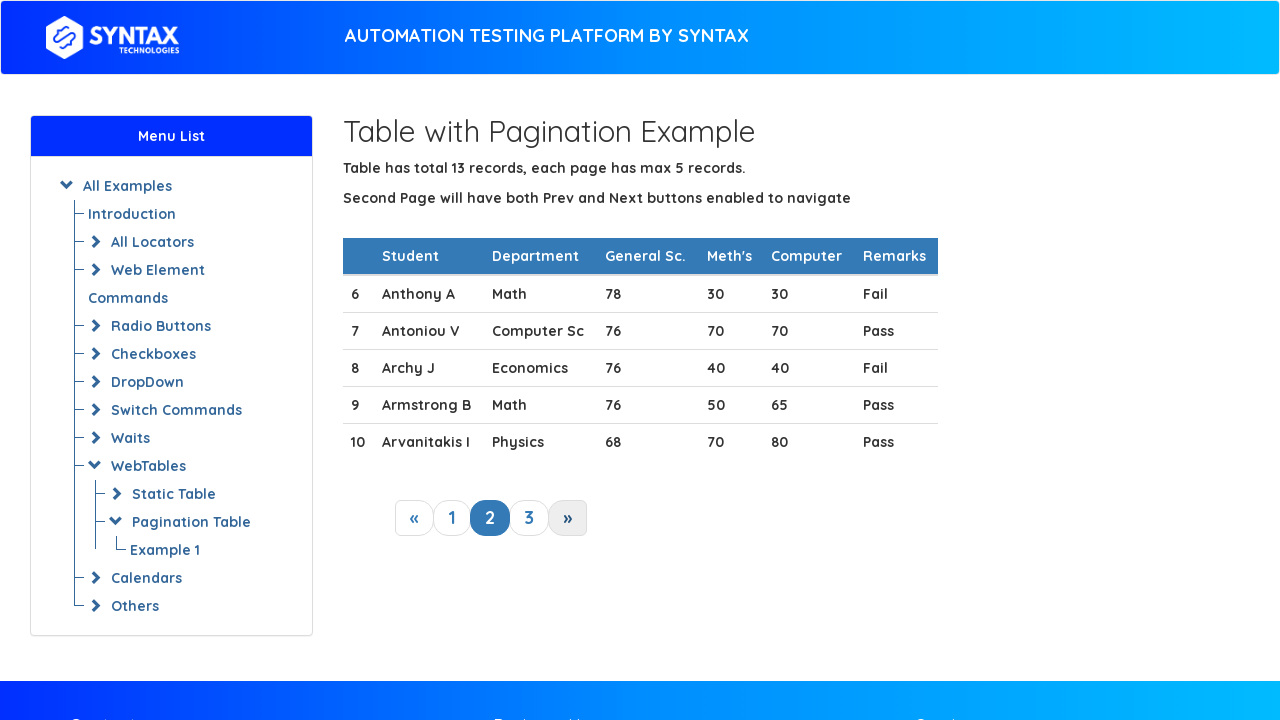

Retrieved text content from row 1
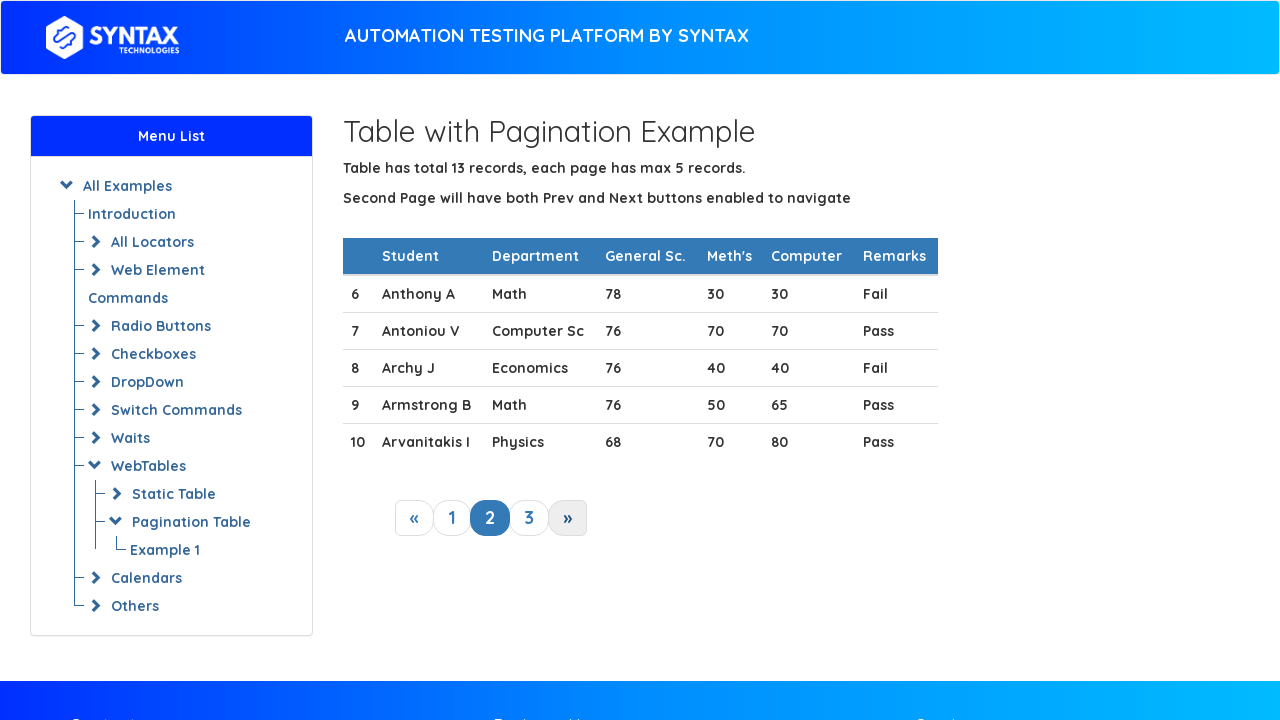

Located table row 2
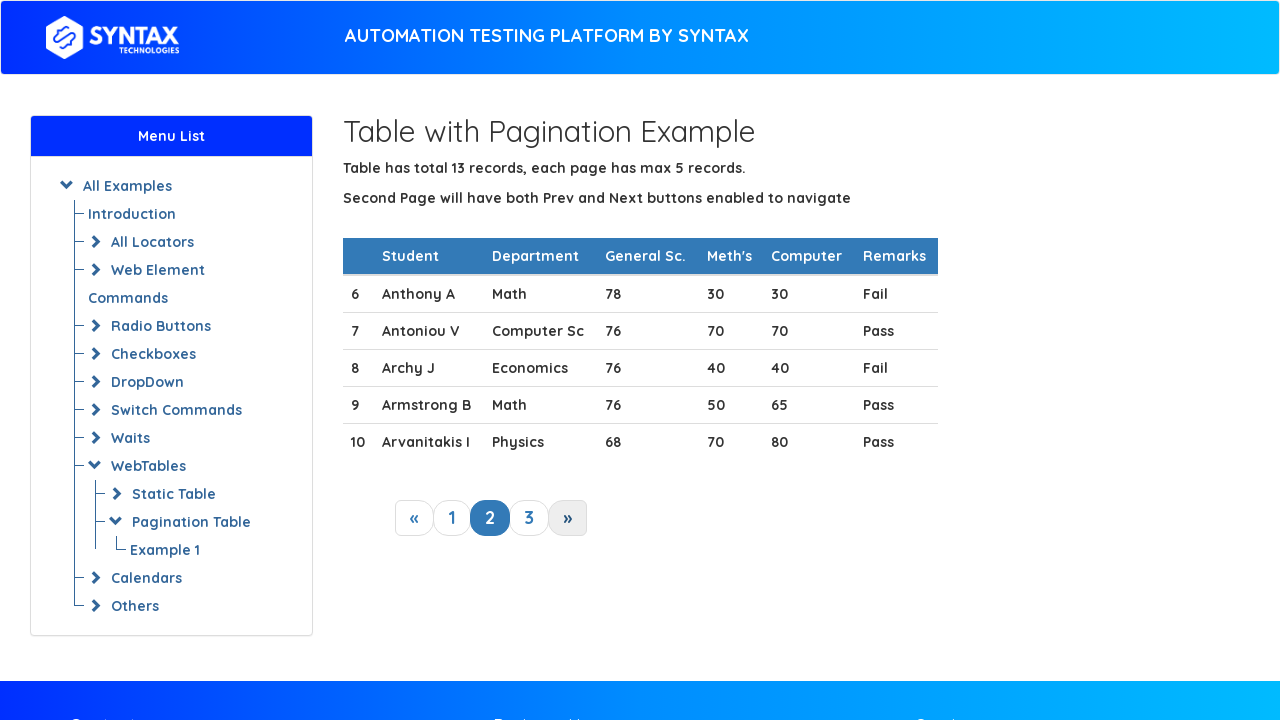

Retrieved text content from row 2
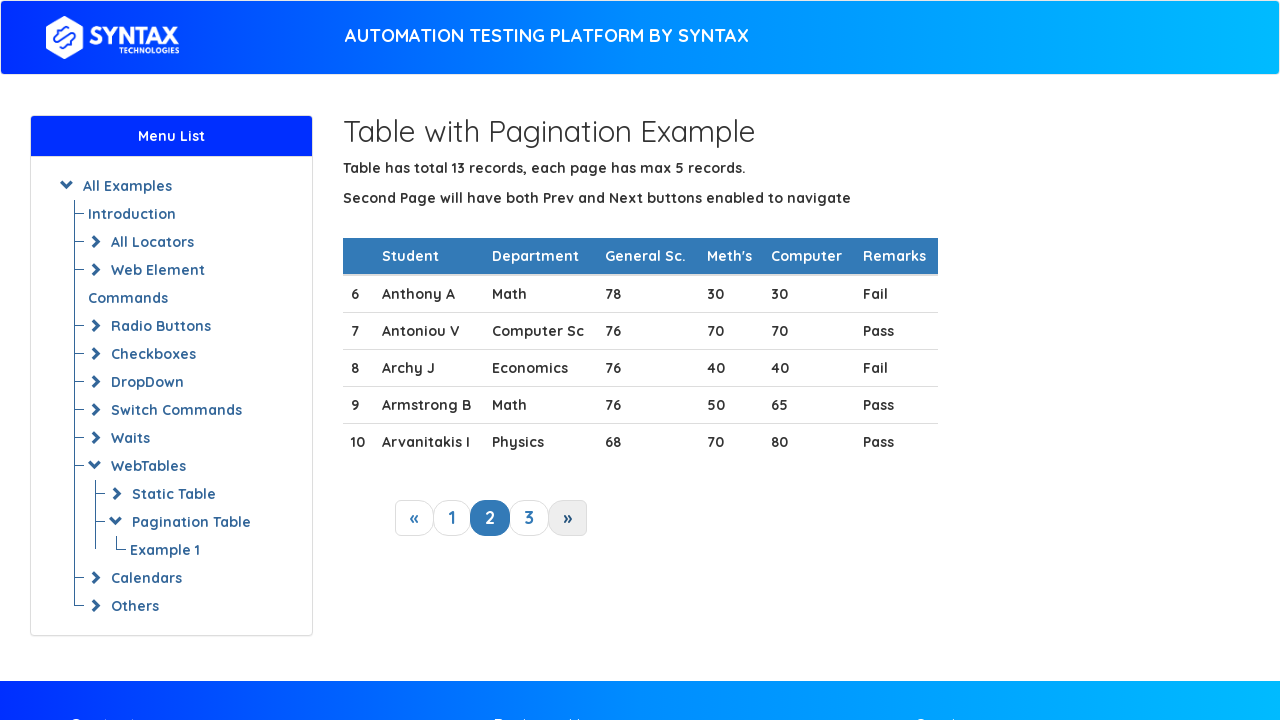

Located table row 3
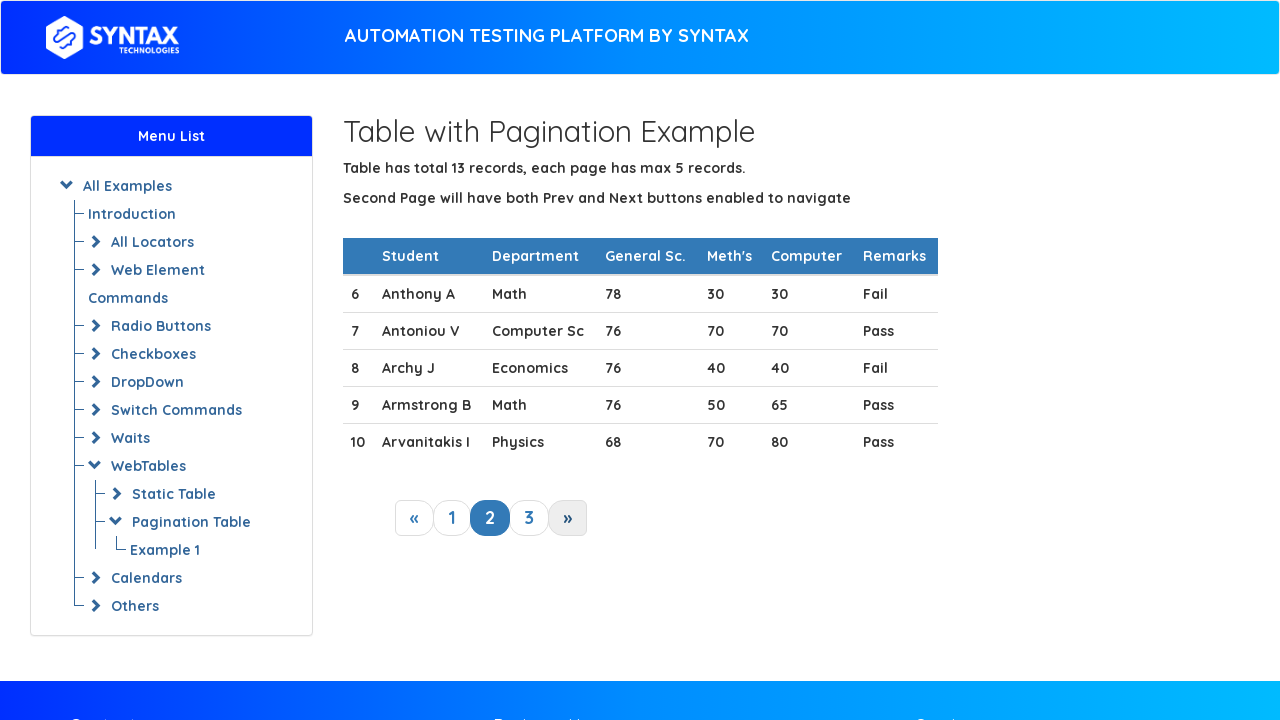

Retrieved text content from row 3
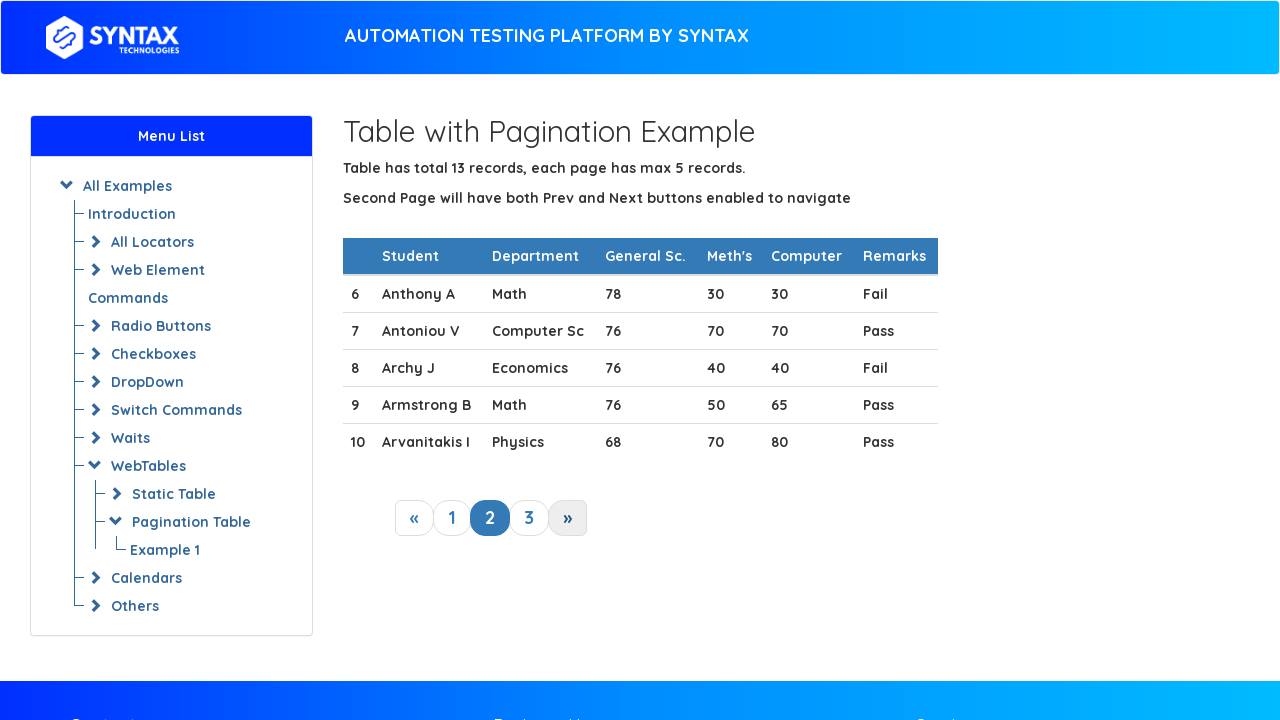

Located table row 4
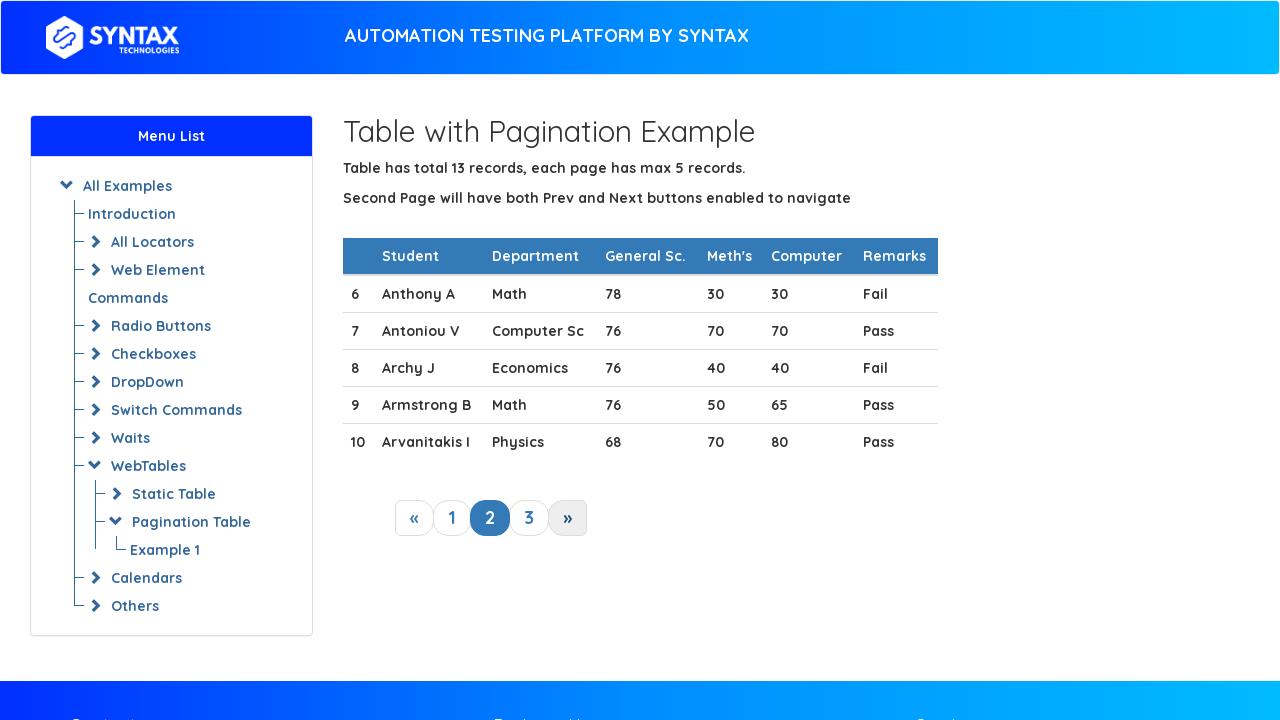

Retrieved text content from row 4
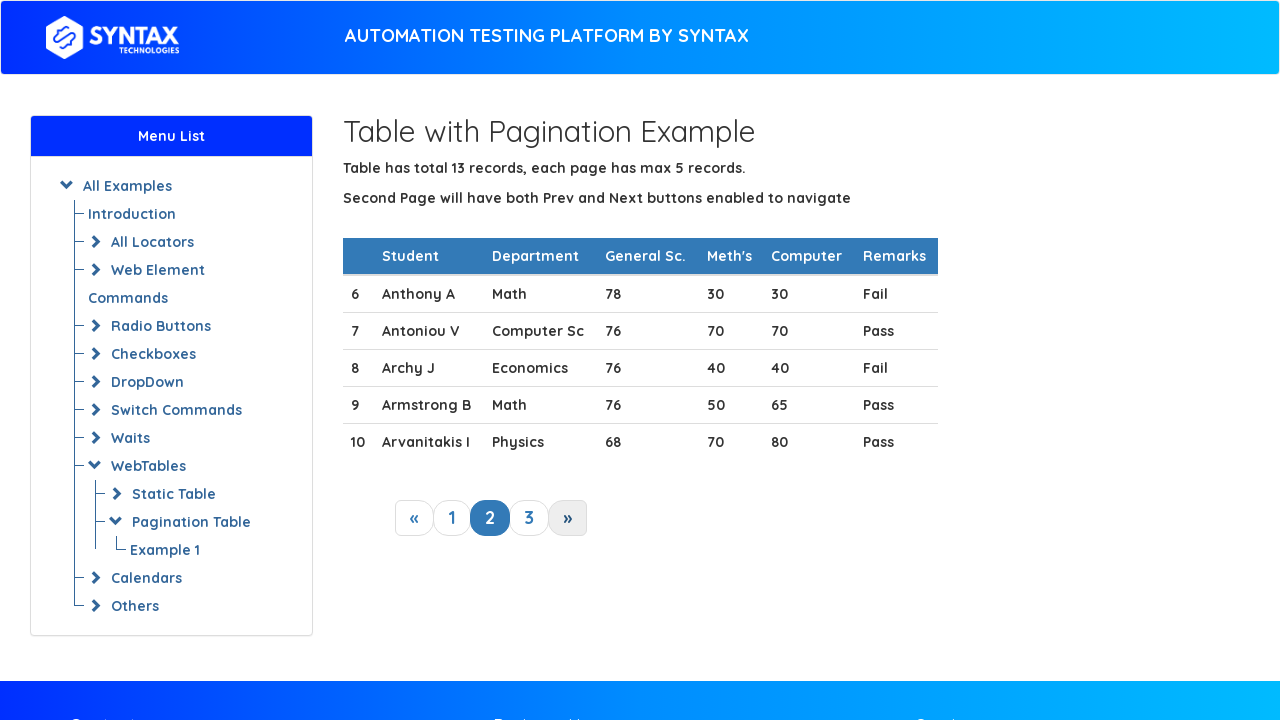

Clicked next button to navigate to next page at (568, 518) on a.next_link
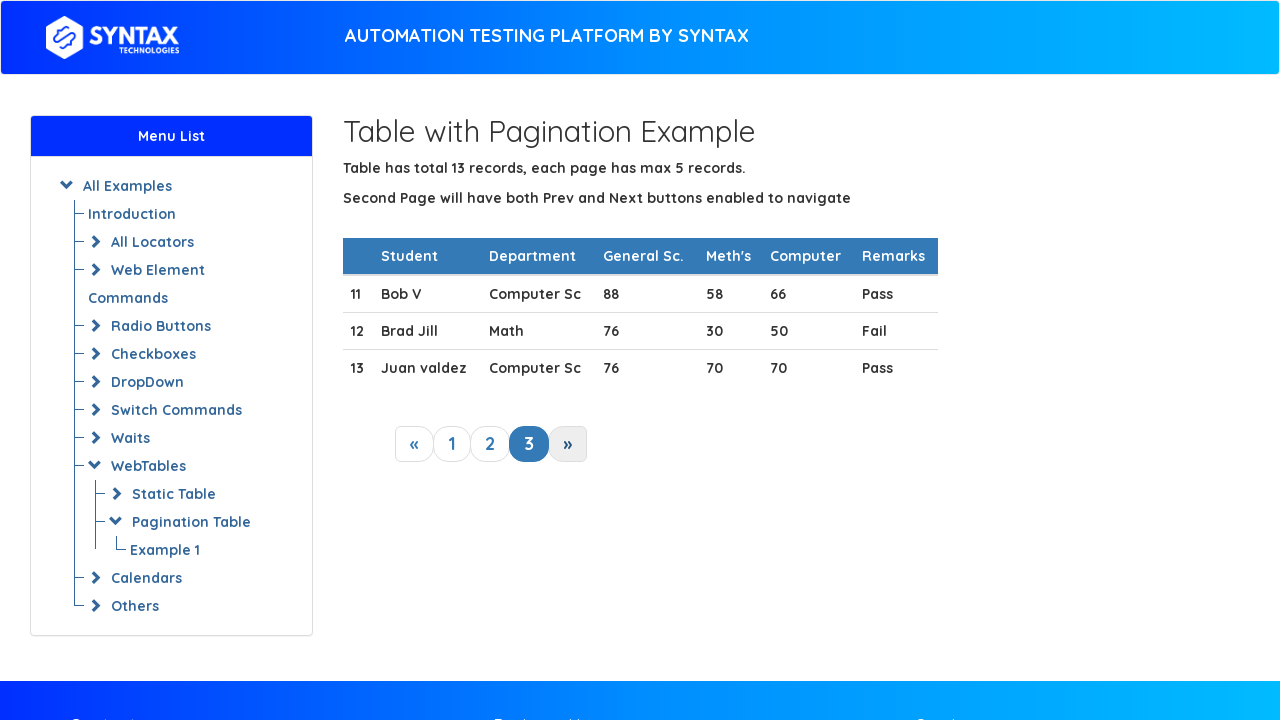

Waited 500ms for table to update
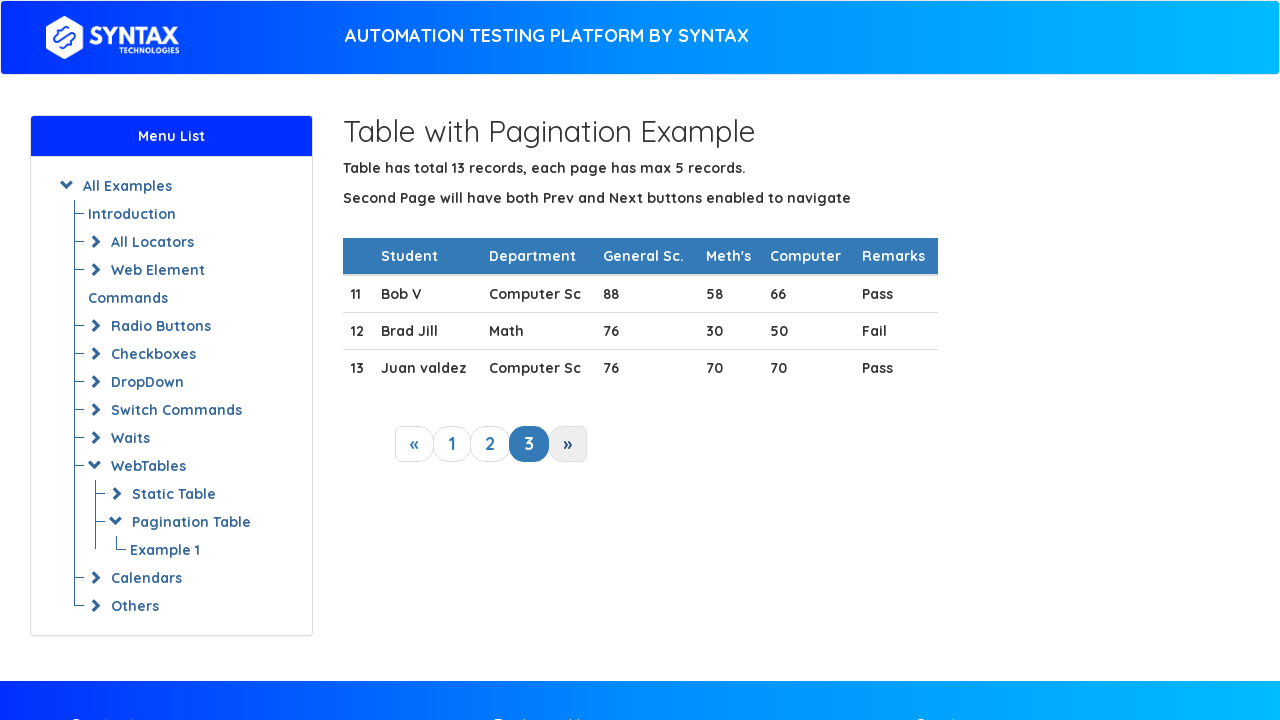

Located table row 0
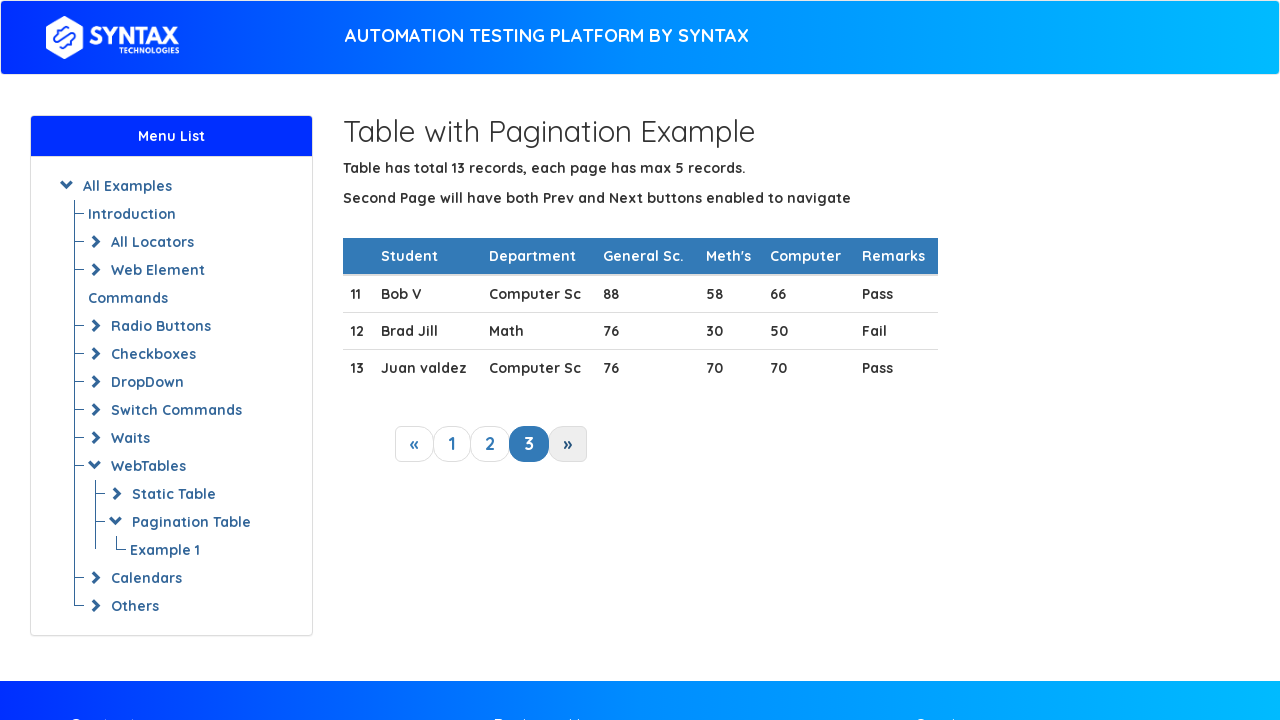

Retrieved text content from row 0
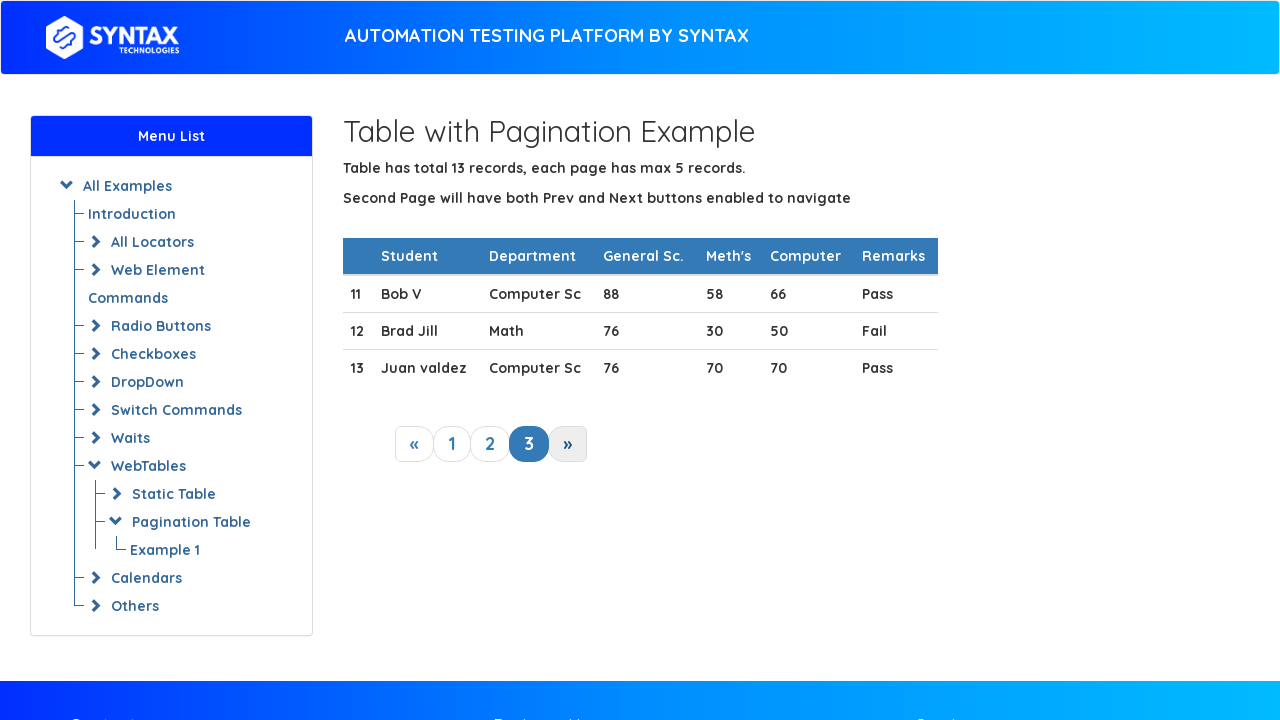

Located table row 1
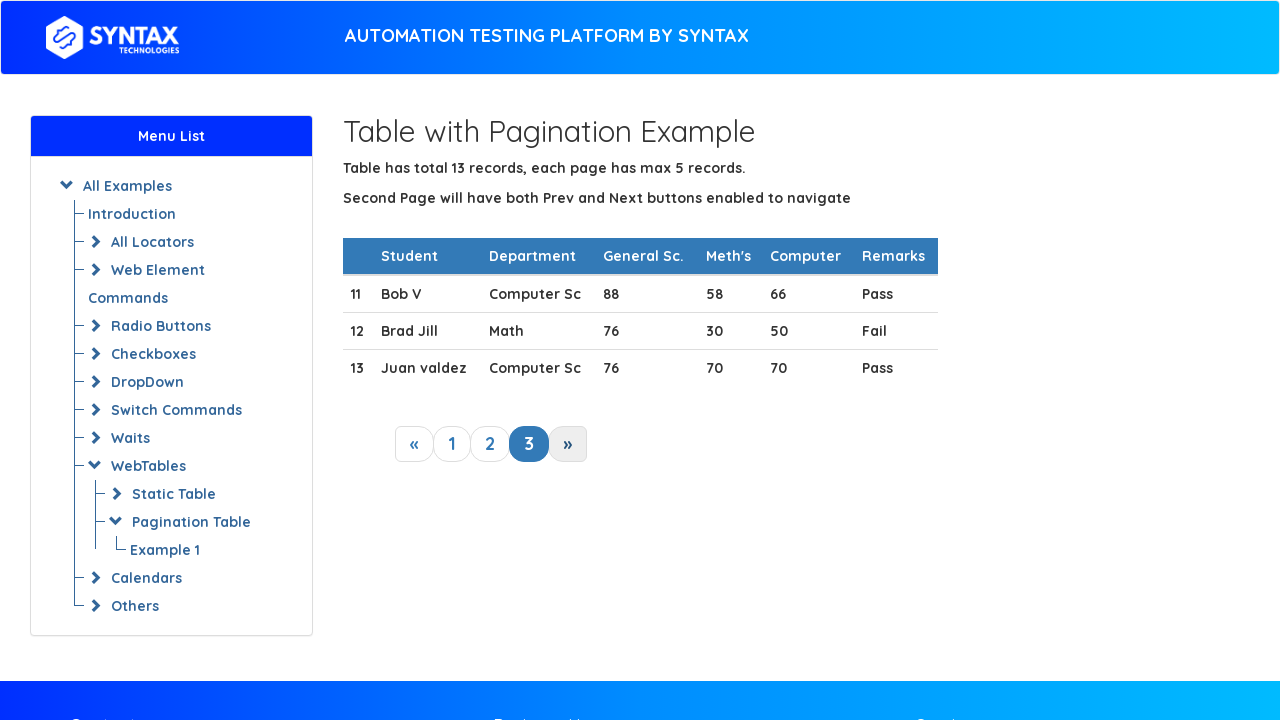

Retrieved text content from row 1
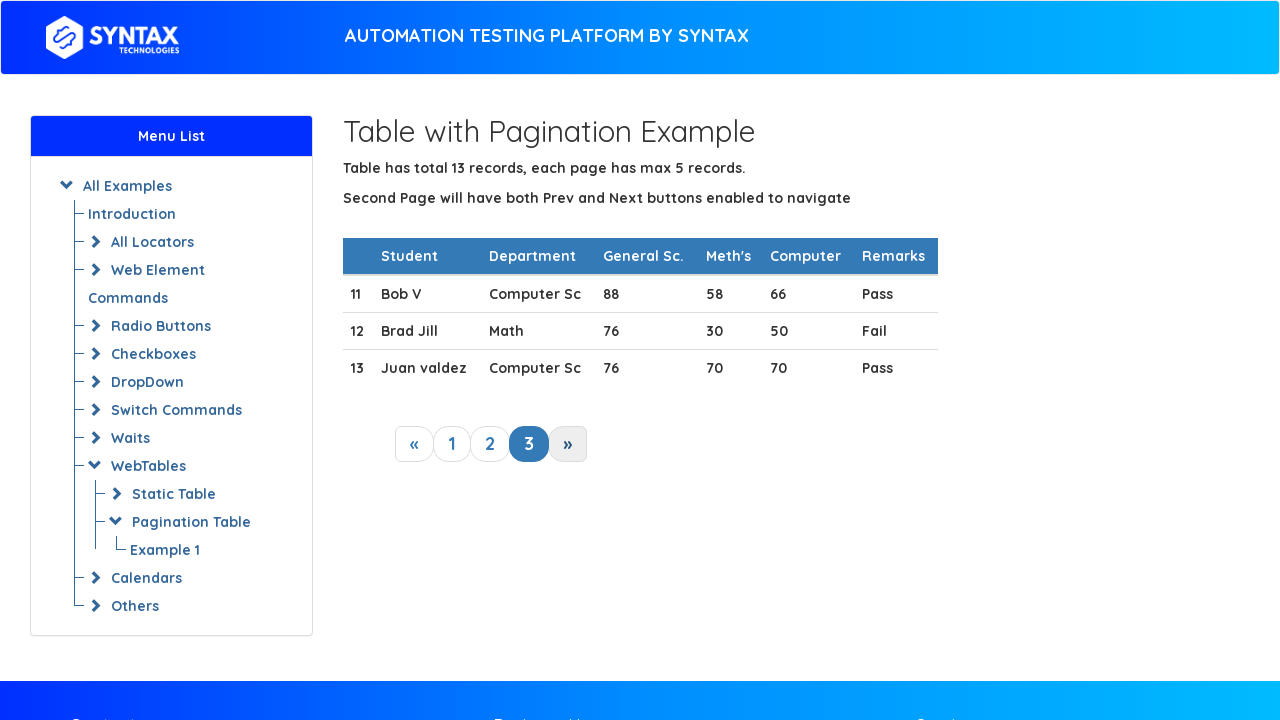

Located table row 2
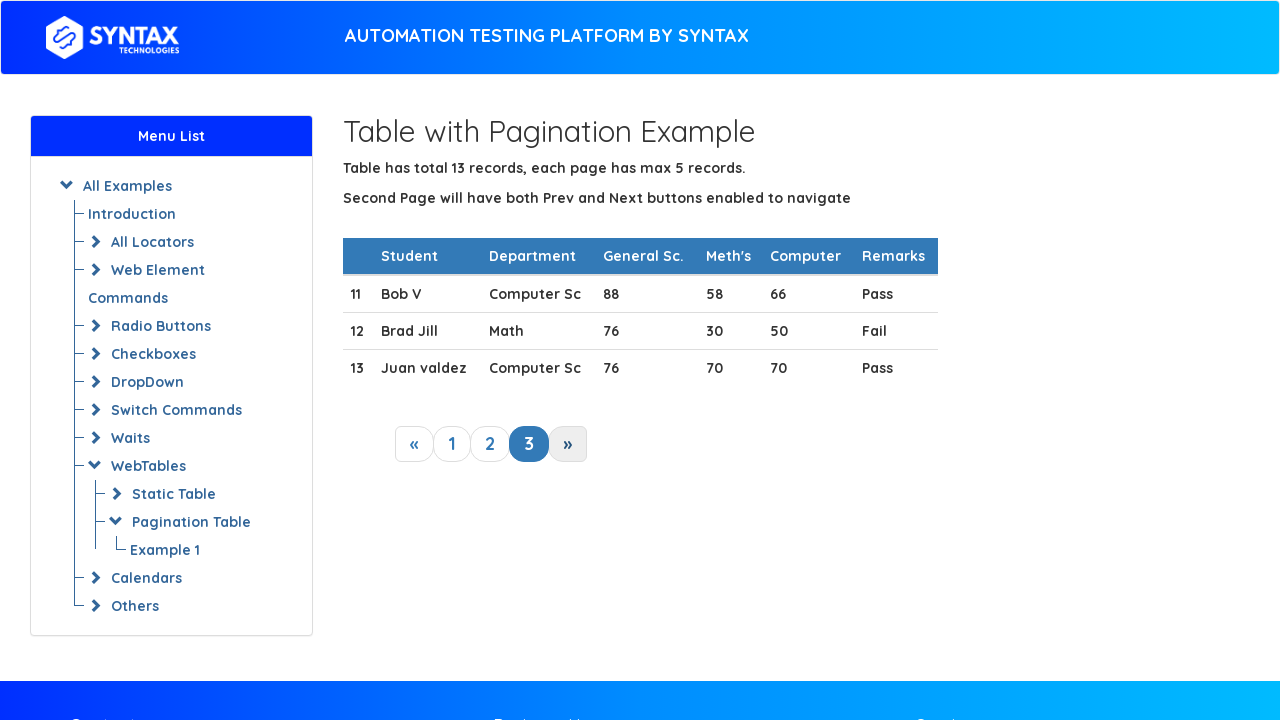

Retrieved text content from row 2
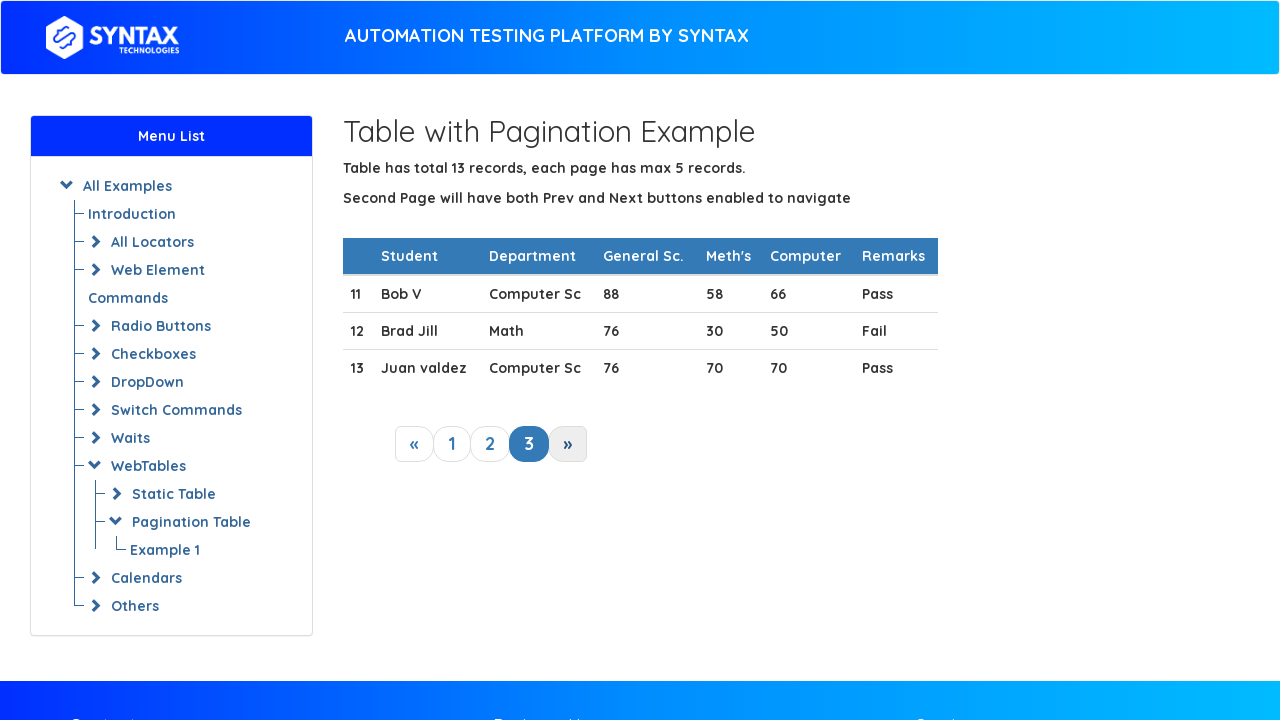

Found 'Juan valdez' in row 2: 13Juan valdezComputer Sc767070Pass
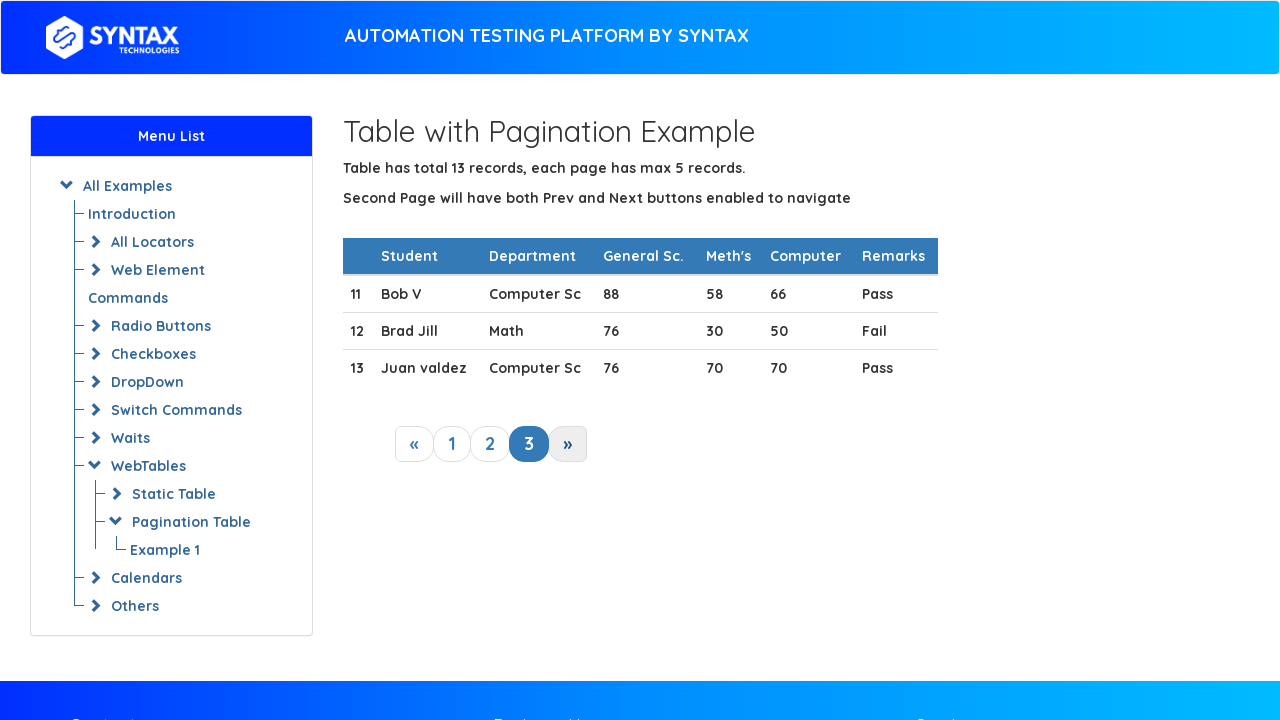

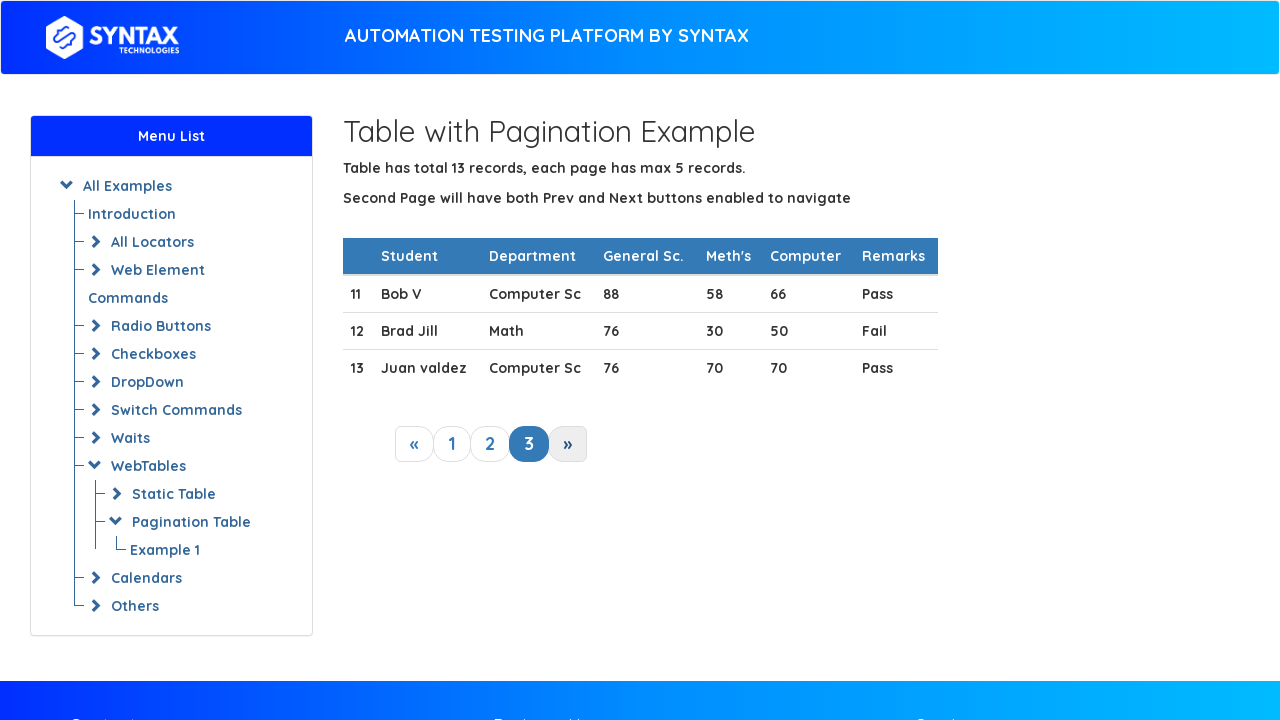